Tests auto-suggest dropdown functionality by typing a partial country name and selecting "India" from the dropdown suggestions that appear.

Starting URL: https://rahulshettyacademy.com/dropdownsPractise/

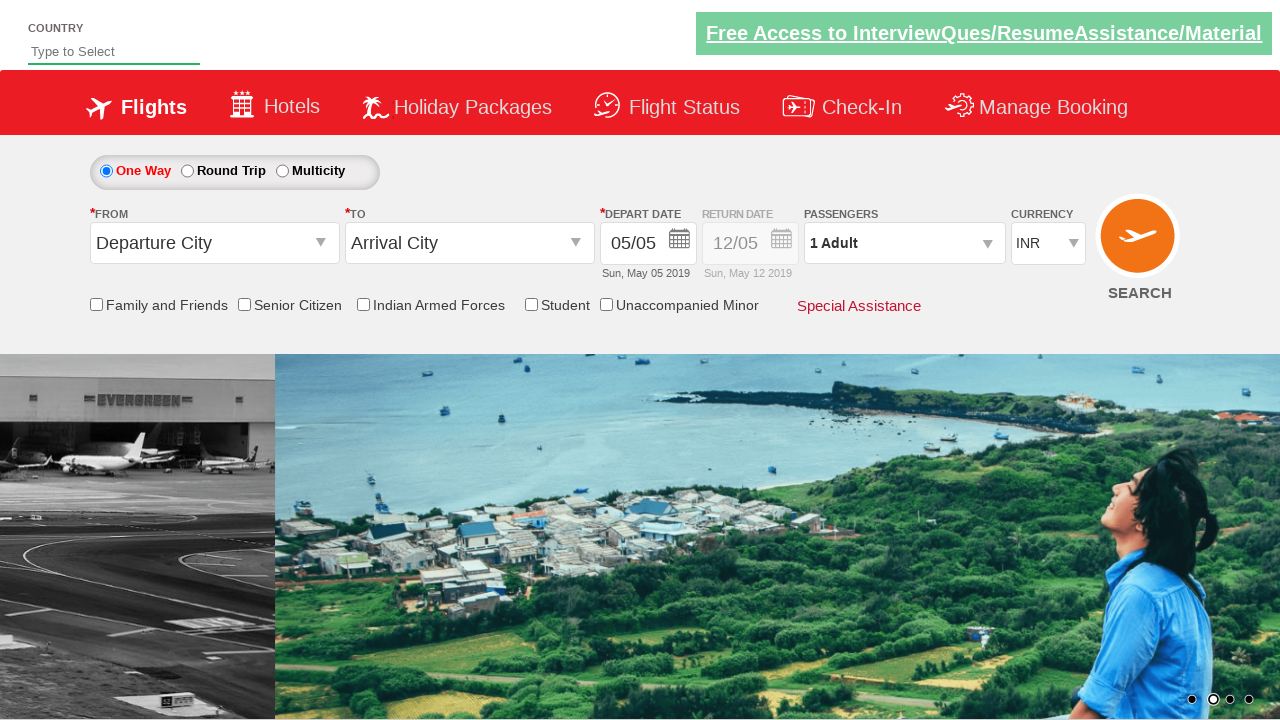

Navigated to autosuggest dropdown practice page
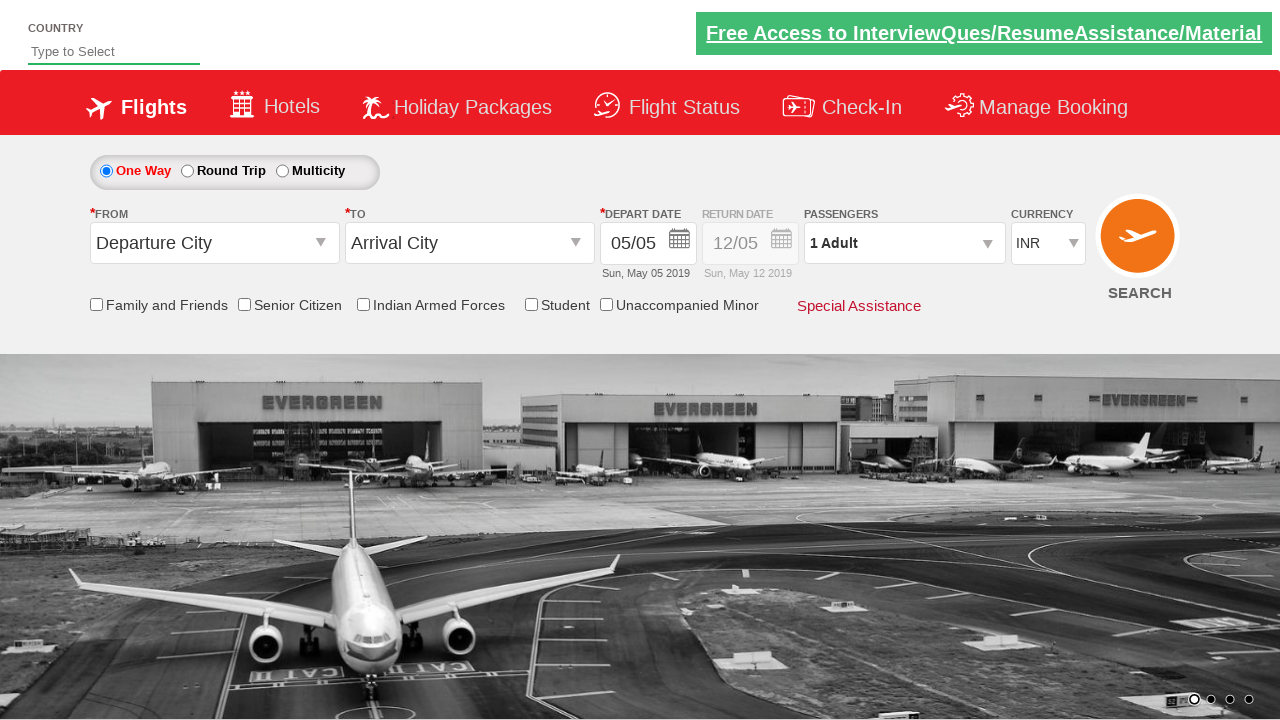

Typed 'ind' in autosuggest field to trigger dropdown on #autosuggest
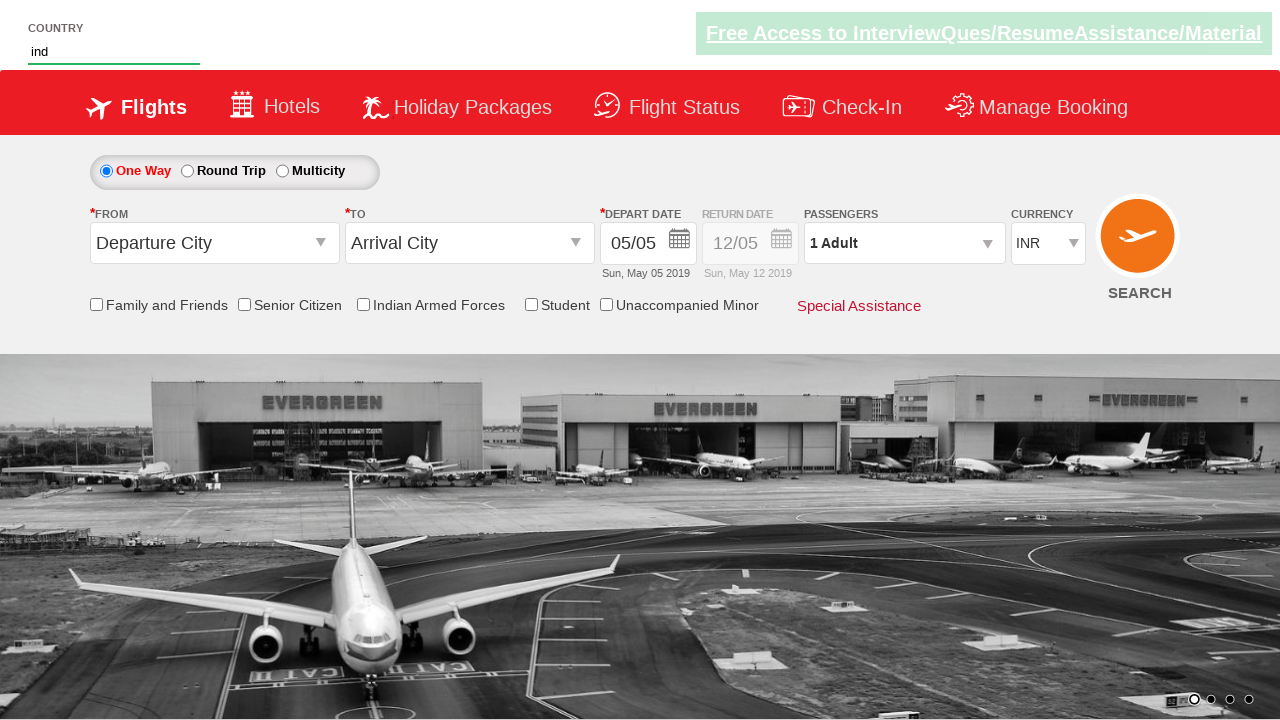

Autosuggest dropdown suggestions appeared
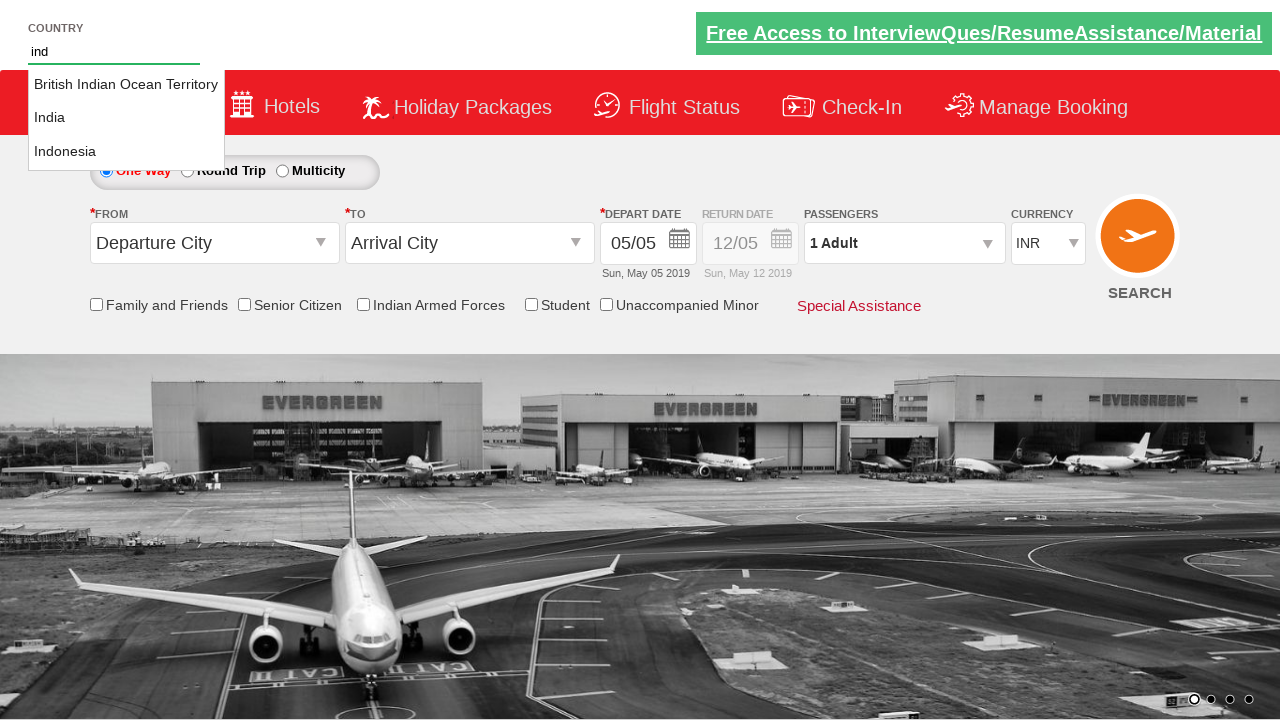

Selected 'India' from autosuggest dropdown options at (126, 118) on li.ui-menu-item a >> nth=1
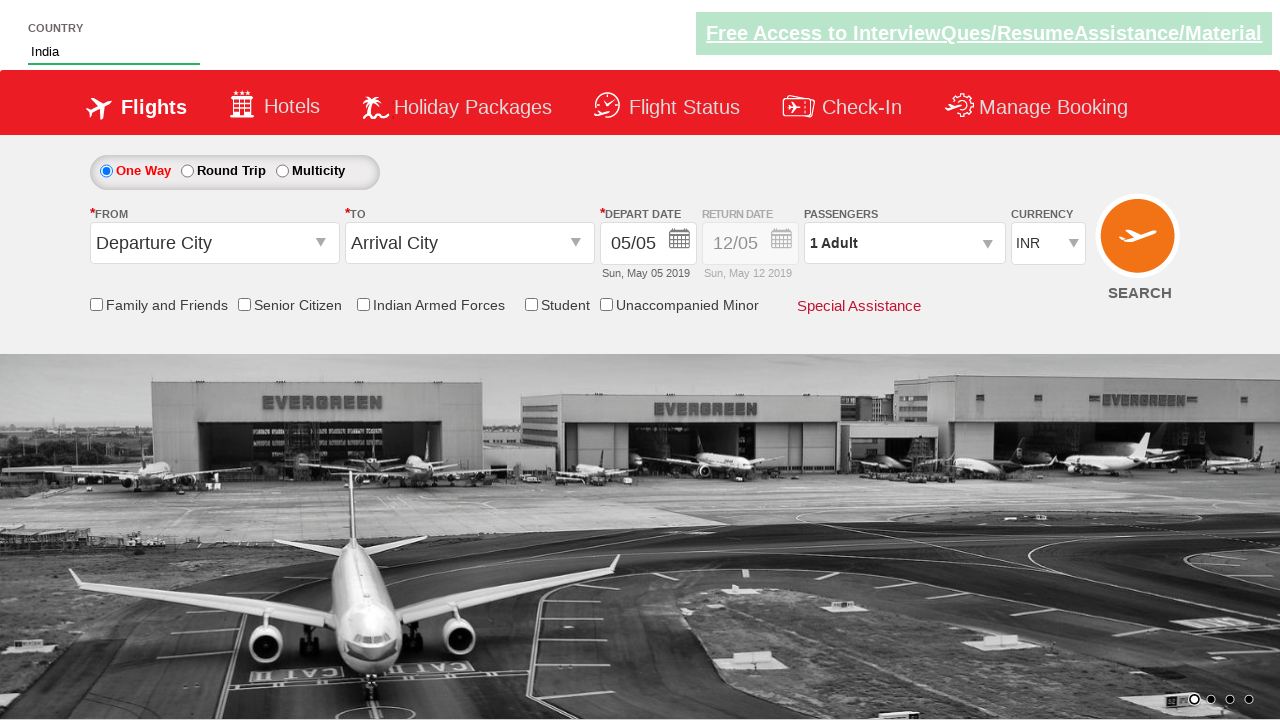

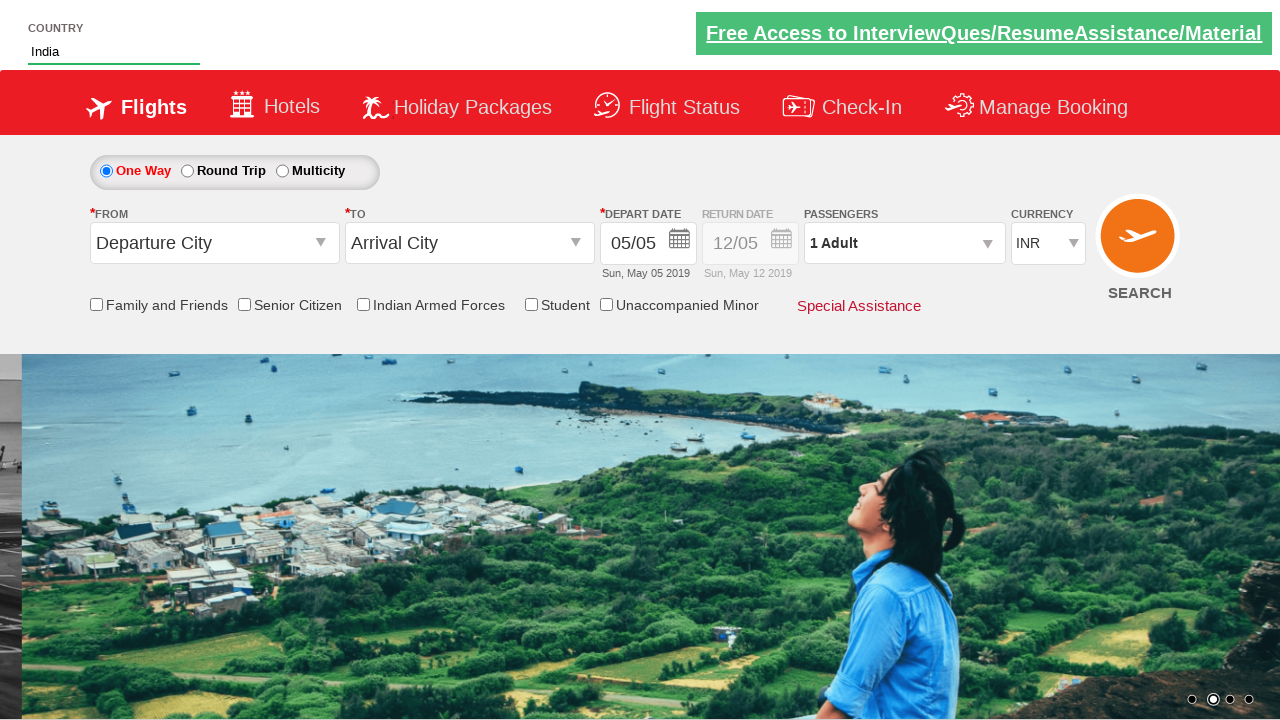